Tests that edits are saved when the input field loses focus (blur event)

Starting URL: https://demo.playwright.dev/todomvc

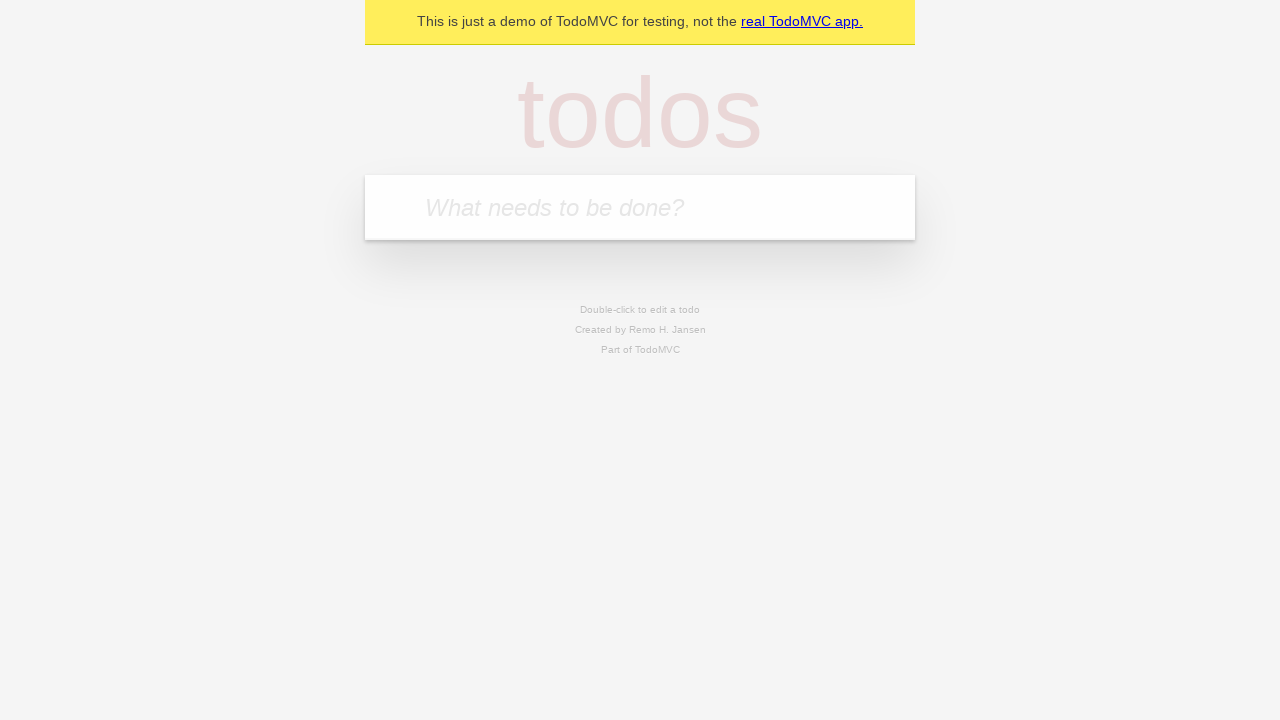

Filled todo input with 'buy some cheese' on internal:attr=[placeholder="What needs to be done?"i]
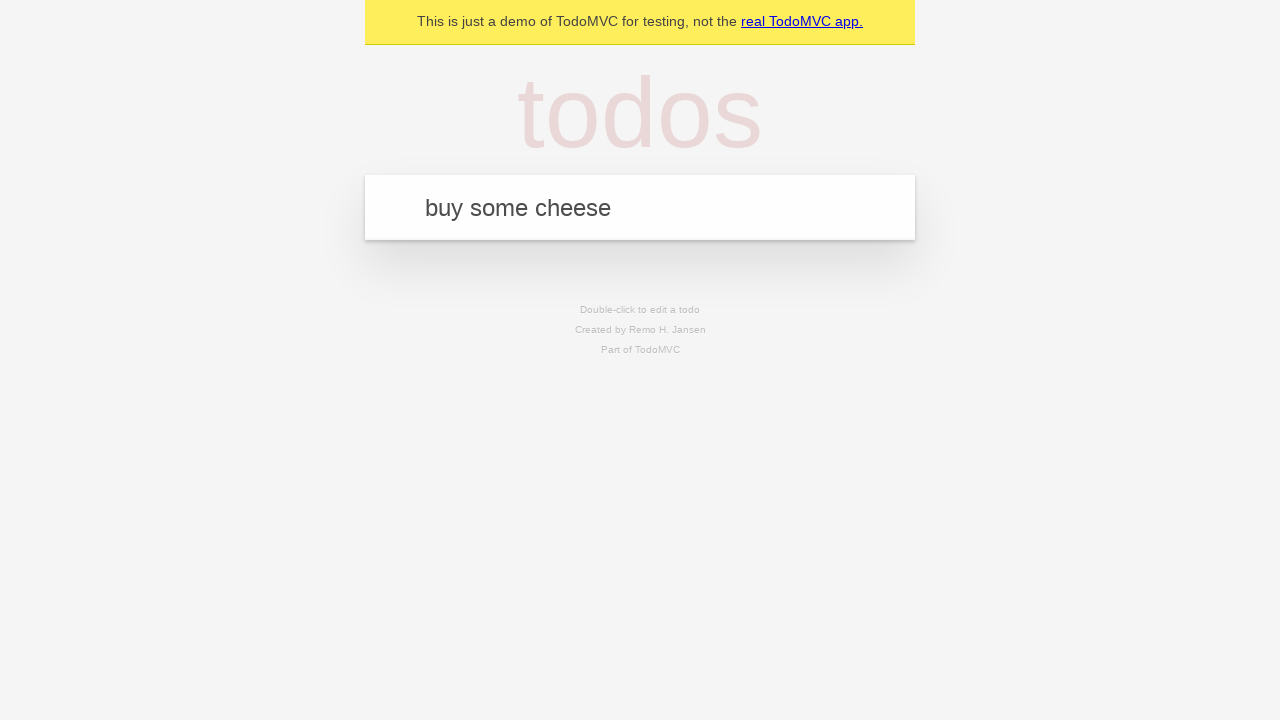

Pressed Enter to create first todo on internal:attr=[placeholder="What needs to be done?"i]
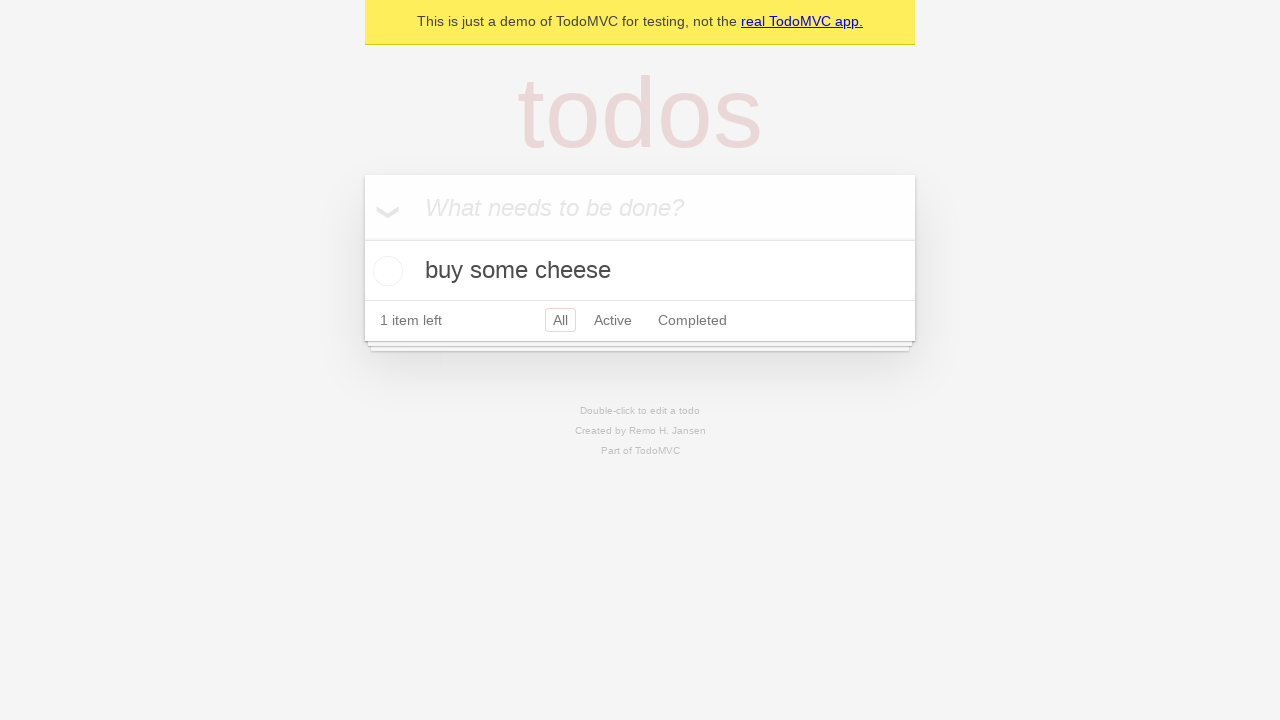

Filled todo input with 'feed the cat' on internal:attr=[placeholder="What needs to be done?"i]
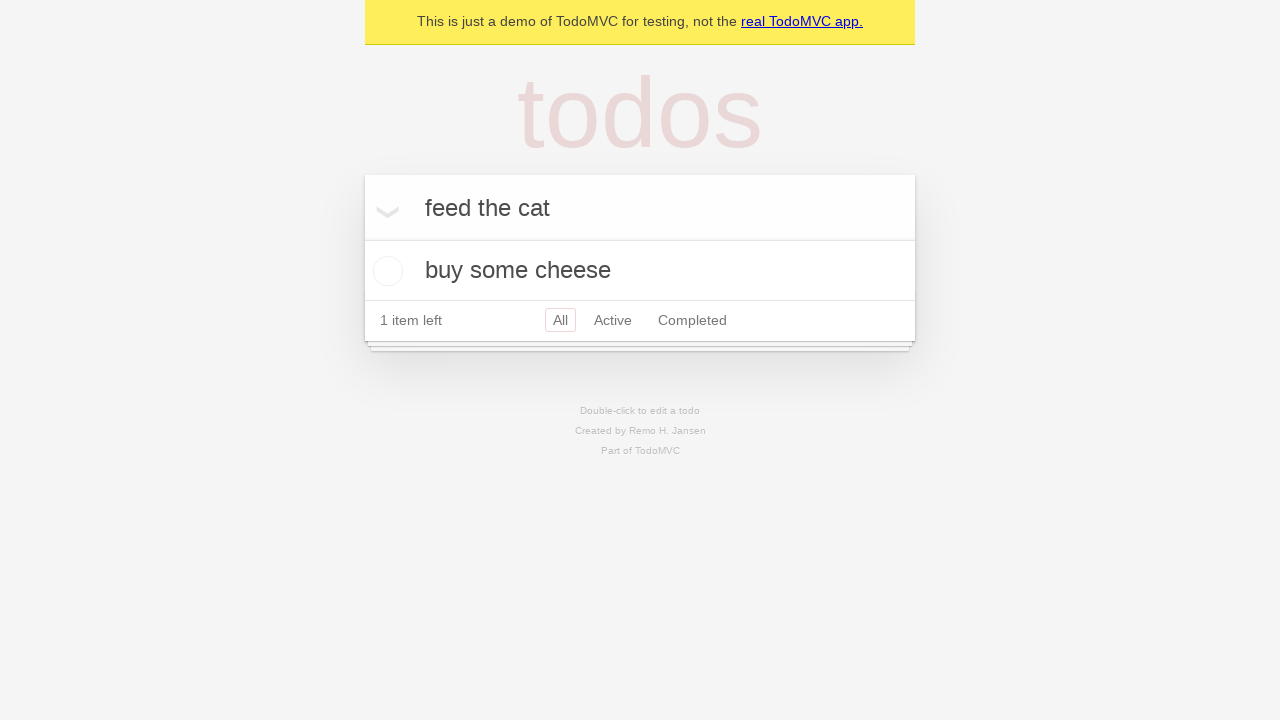

Pressed Enter to create second todo on internal:attr=[placeholder="What needs to be done?"i]
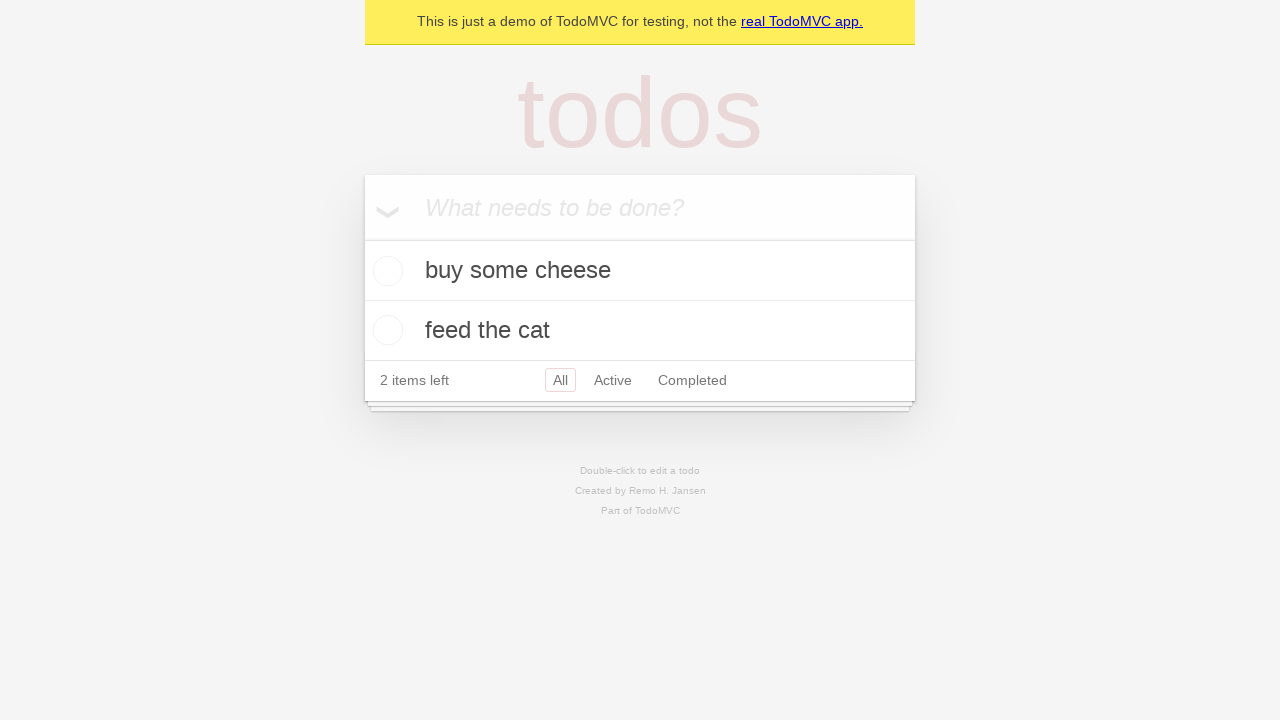

Filled todo input with 'book a doctors appointment' on internal:attr=[placeholder="What needs to be done?"i]
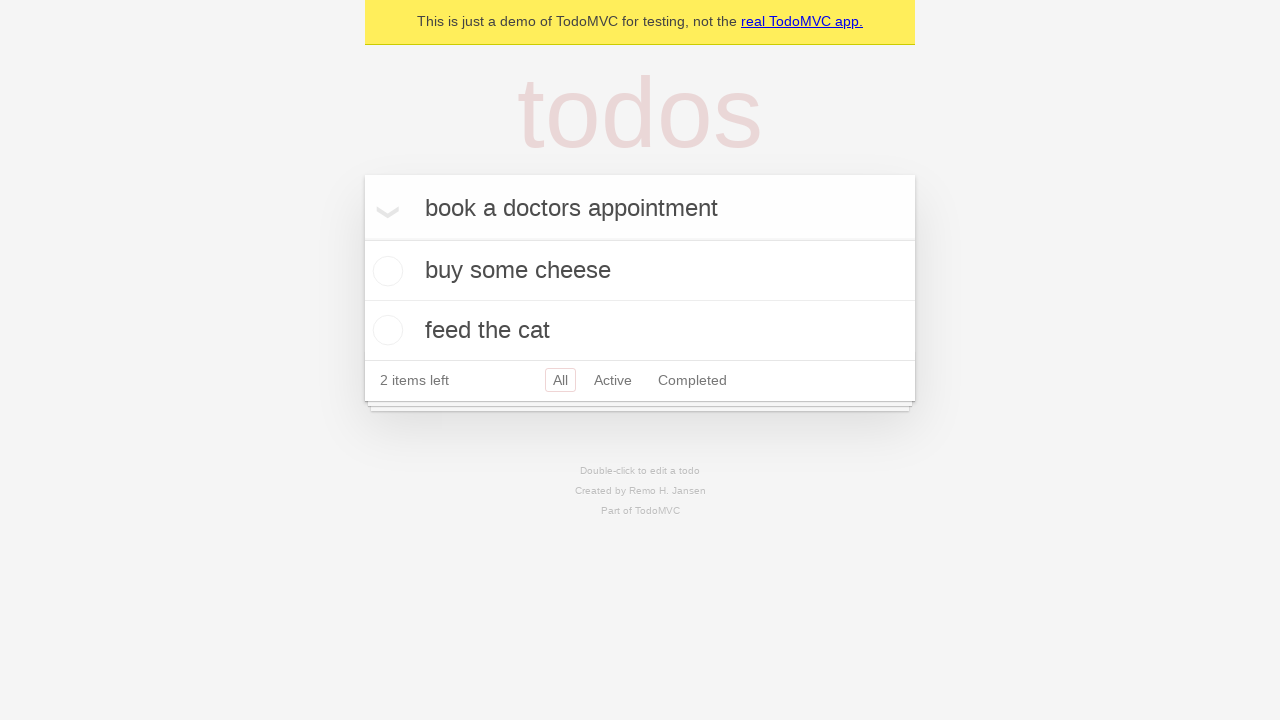

Pressed Enter to create third todo on internal:attr=[placeholder="What needs to be done?"i]
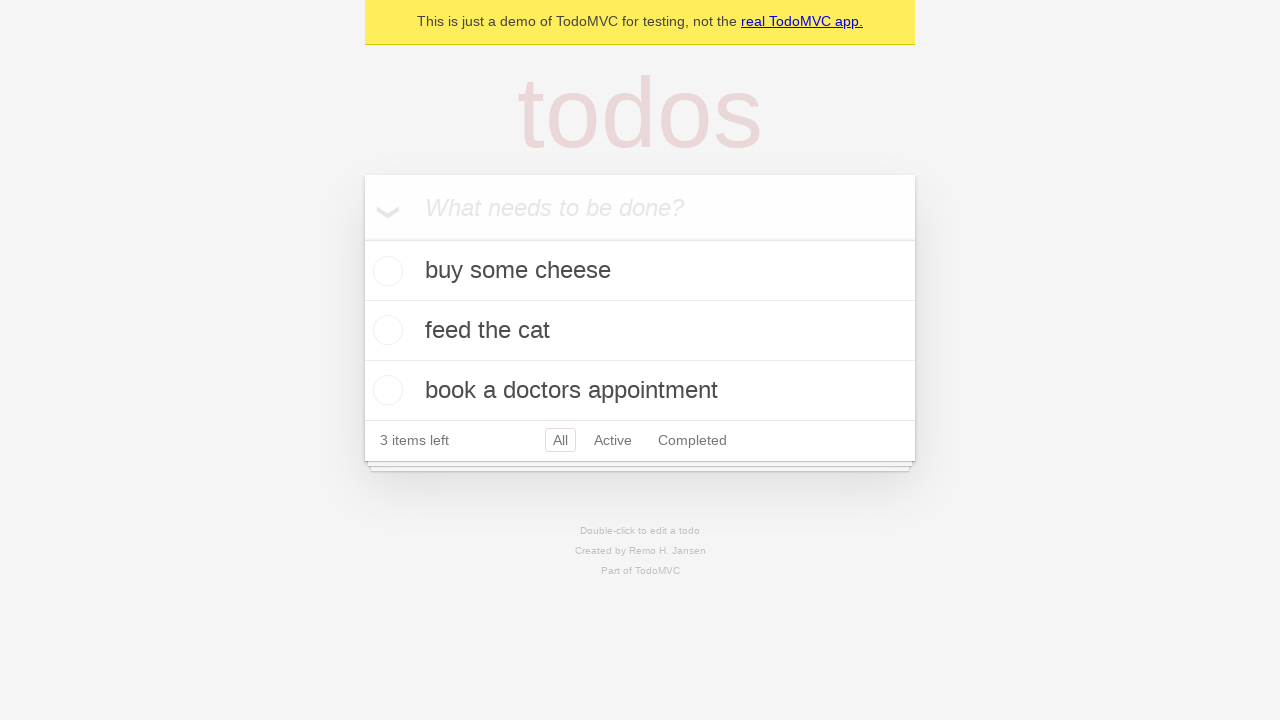

Double-clicked second todo to enter edit mode at (640, 331) on internal:testid=[data-testid="todo-item"s] >> nth=1
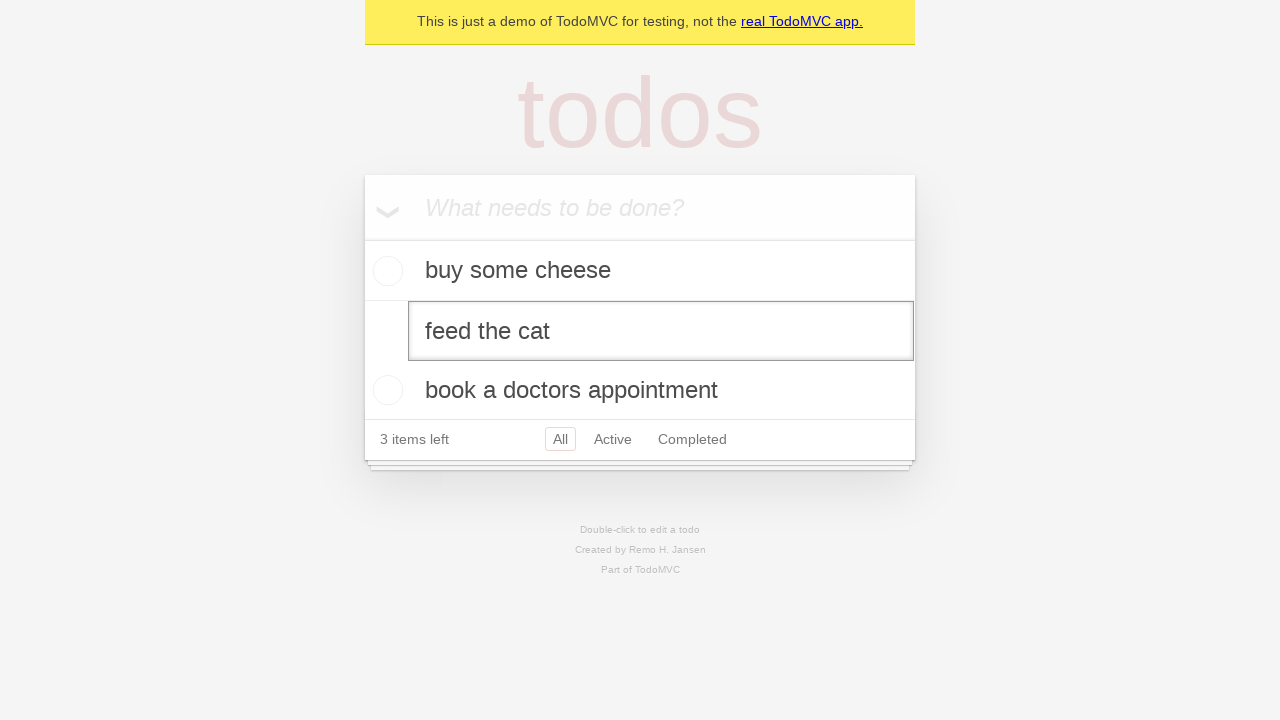

Filled edit textbox with 'buy some sausages' on internal:testid=[data-testid="todo-item"s] >> nth=1 >> internal:role=textbox[nam
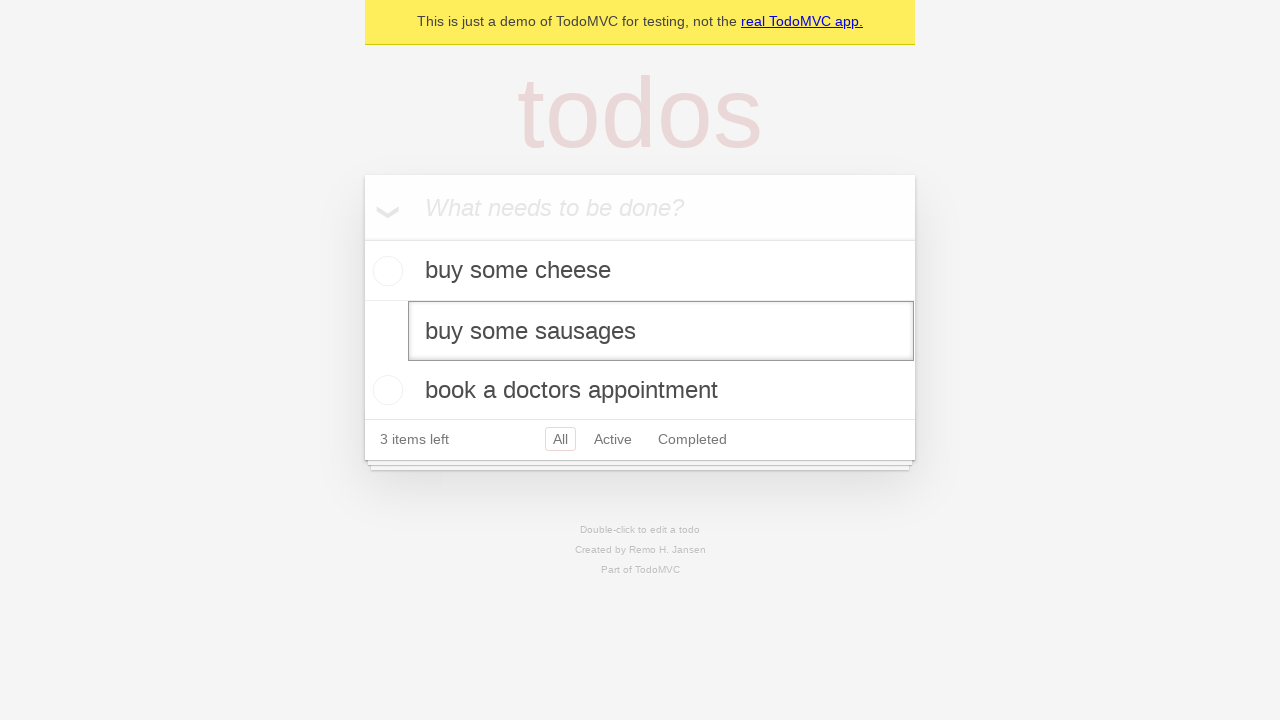

Dispatched blur event to trigger save on edit textbox
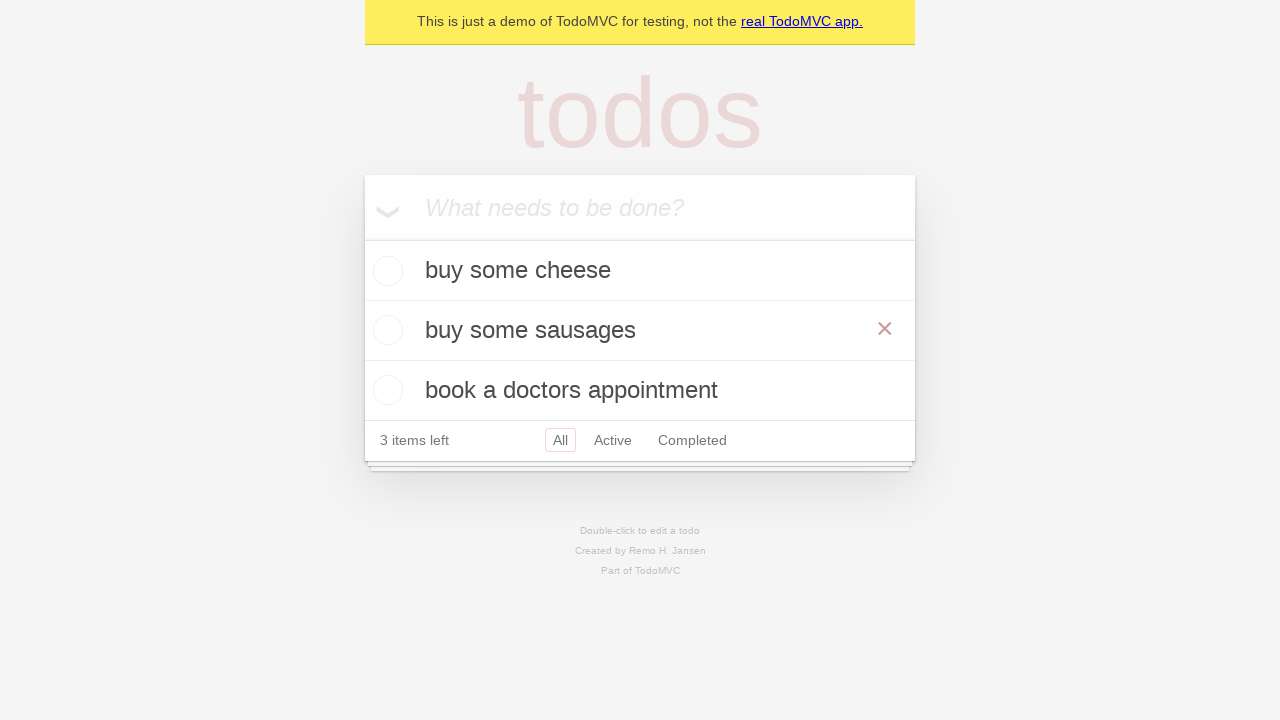

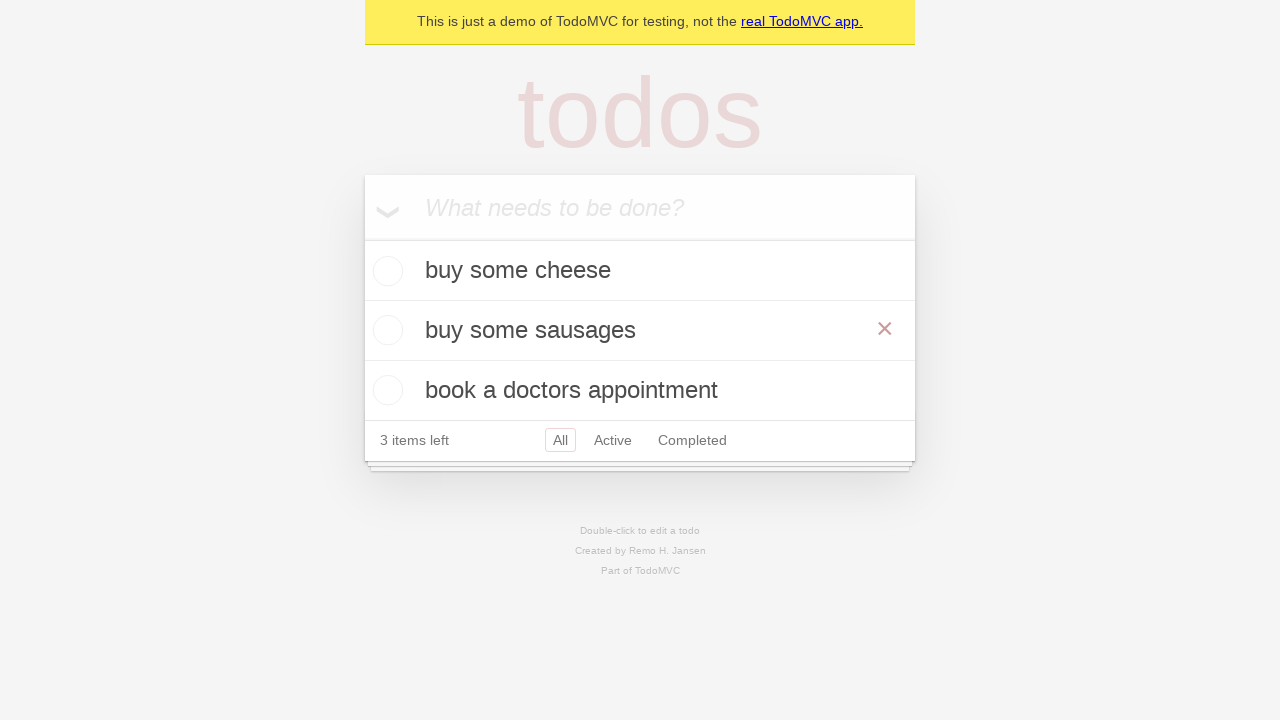